Navigates to the practice page and clicks on the Dynamic Text link, then verifies navigation to the dynamic text practice page.

Starting URL: https://commitquality.com/practice

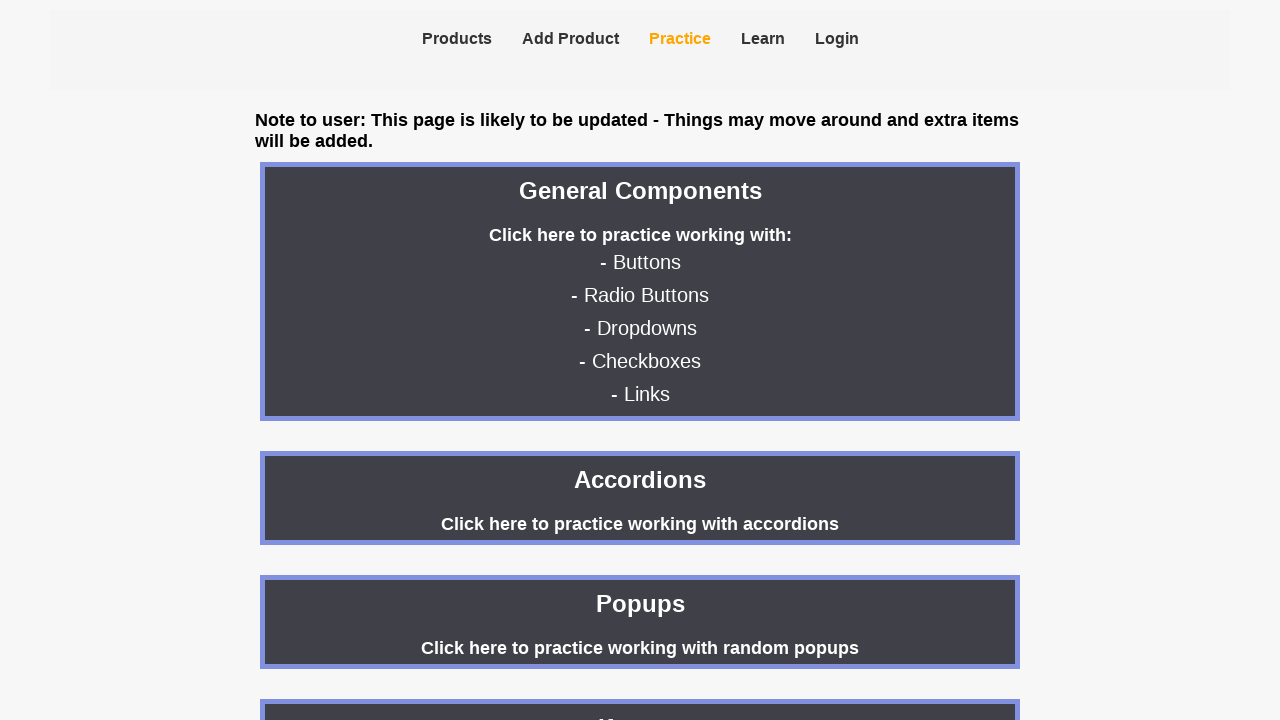

Clicked on the Dynamic Text link at (640, 360) on text=Dynamic Text
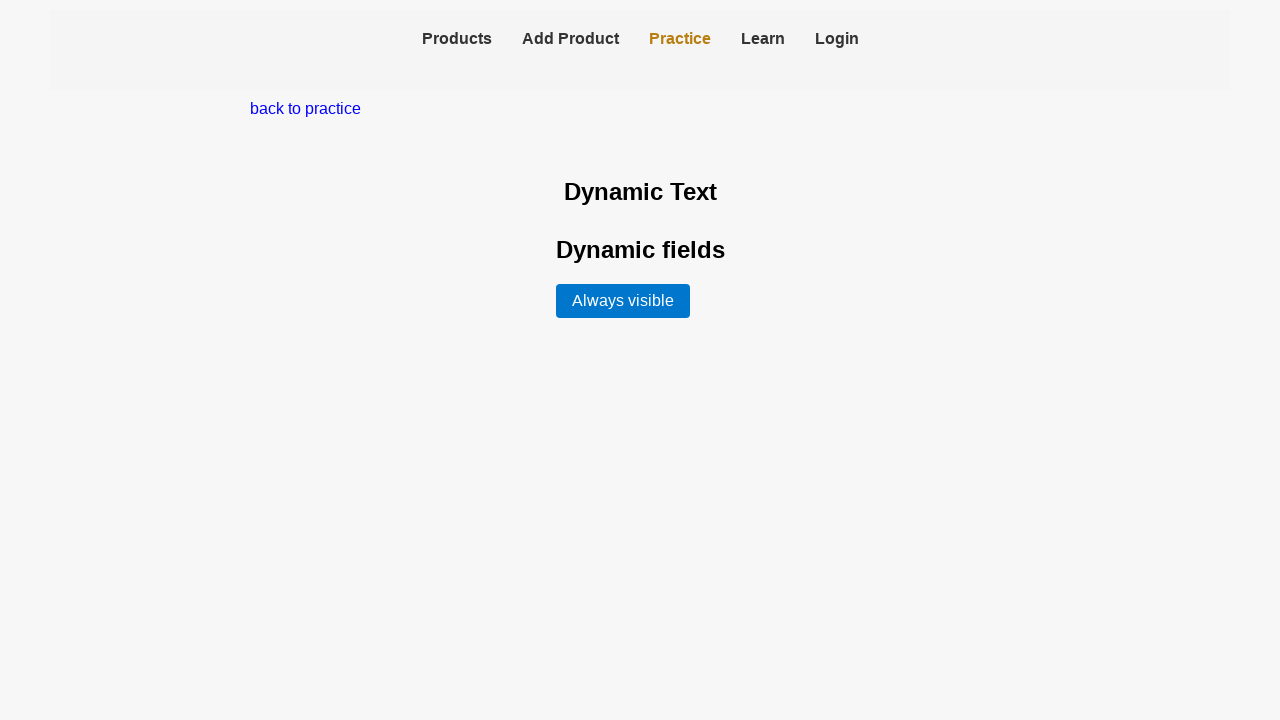

Verified navigation to dynamic text practice page
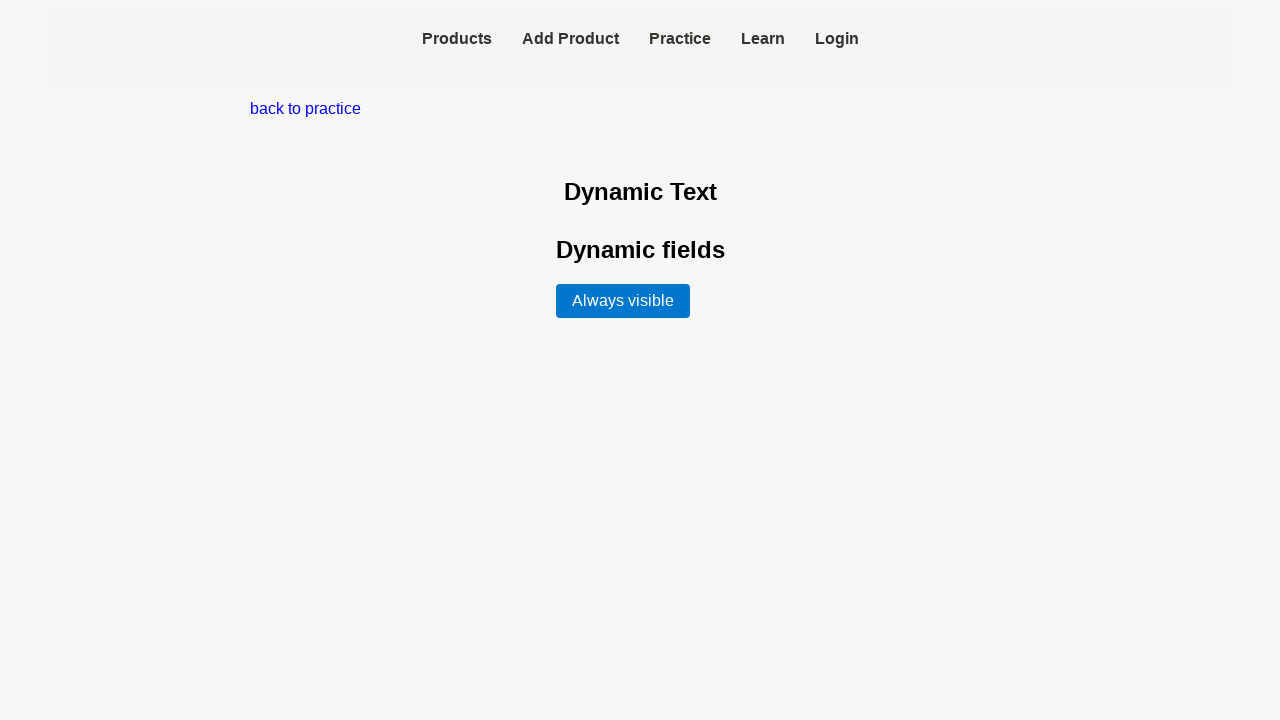

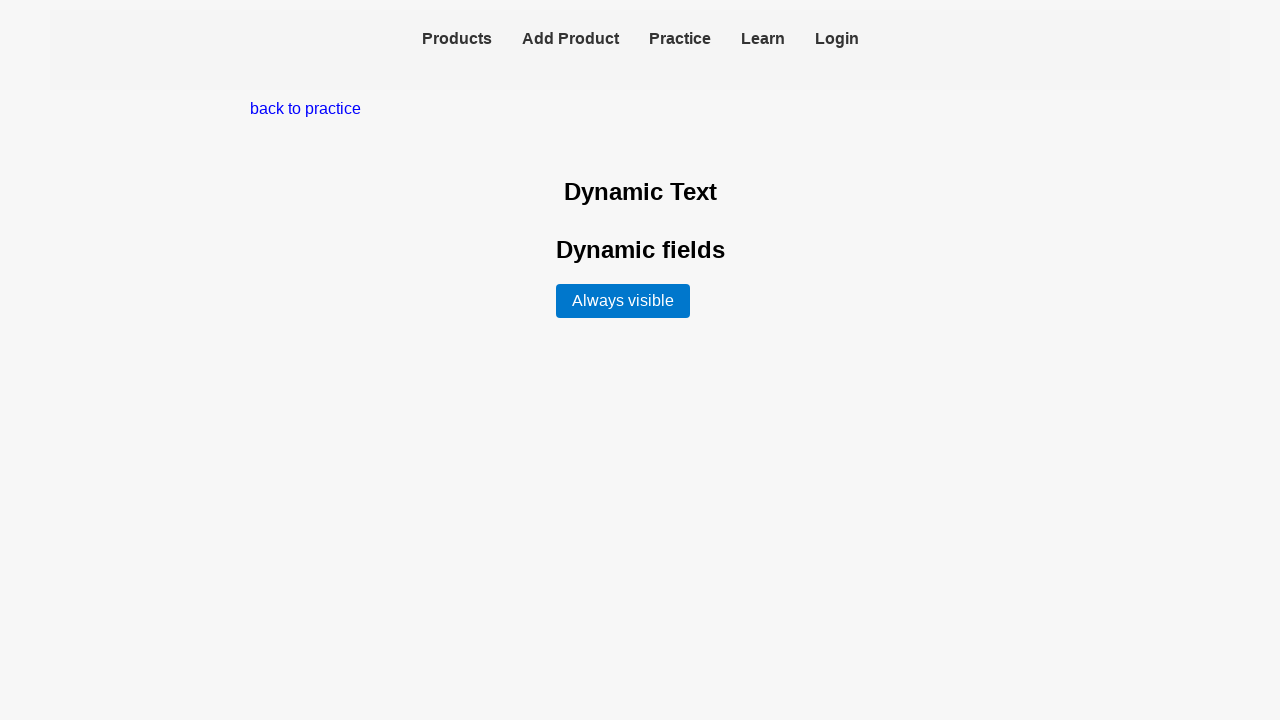